Tests selecting an option from a dropdown by its value attribute and verifies the selection was successful

Starting URL: https://the-internet.herokuapp.com/dropdown

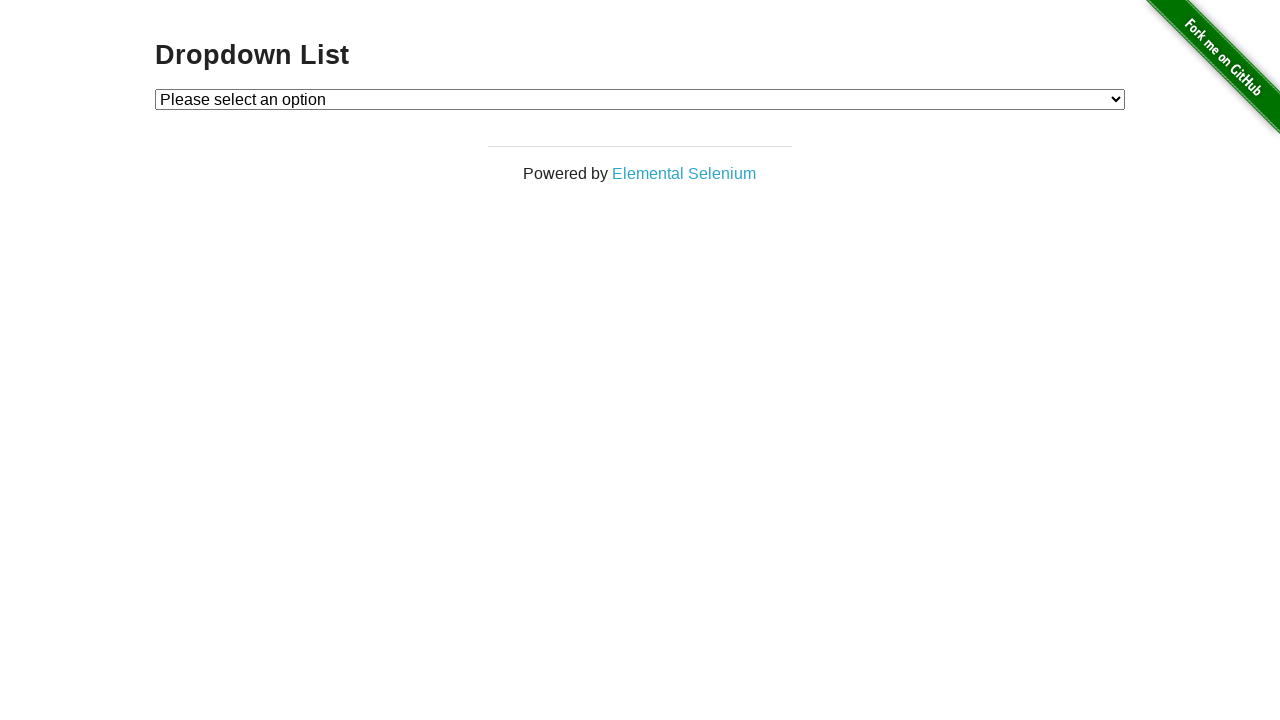

Selected option with value '2' from dropdown on #dropdown
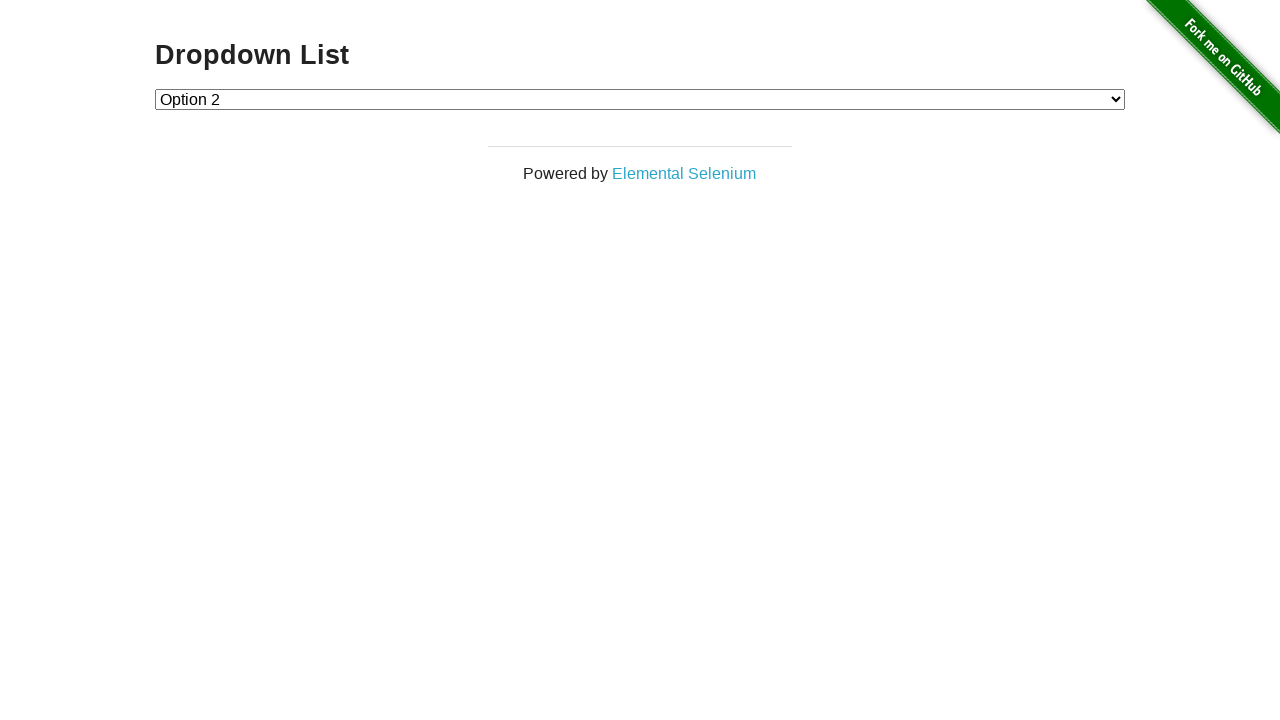

Retrieved text content of selected option
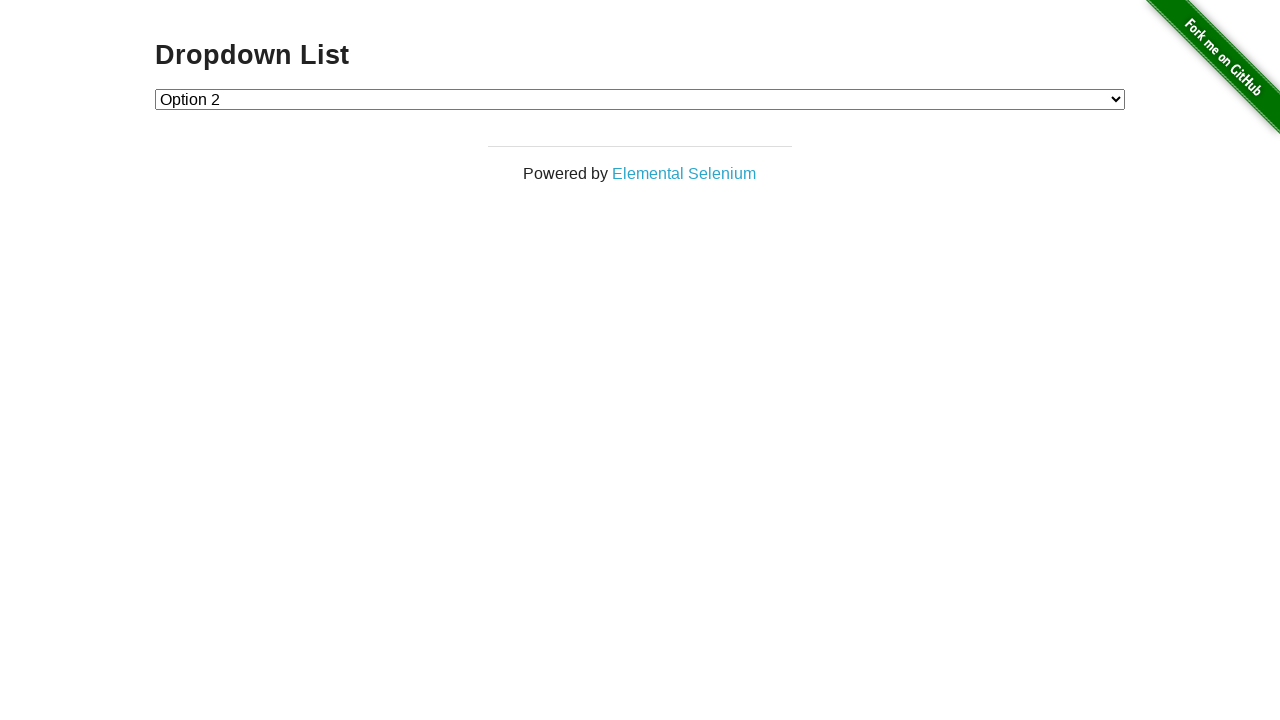

Verified selected option contains 'Option 2'
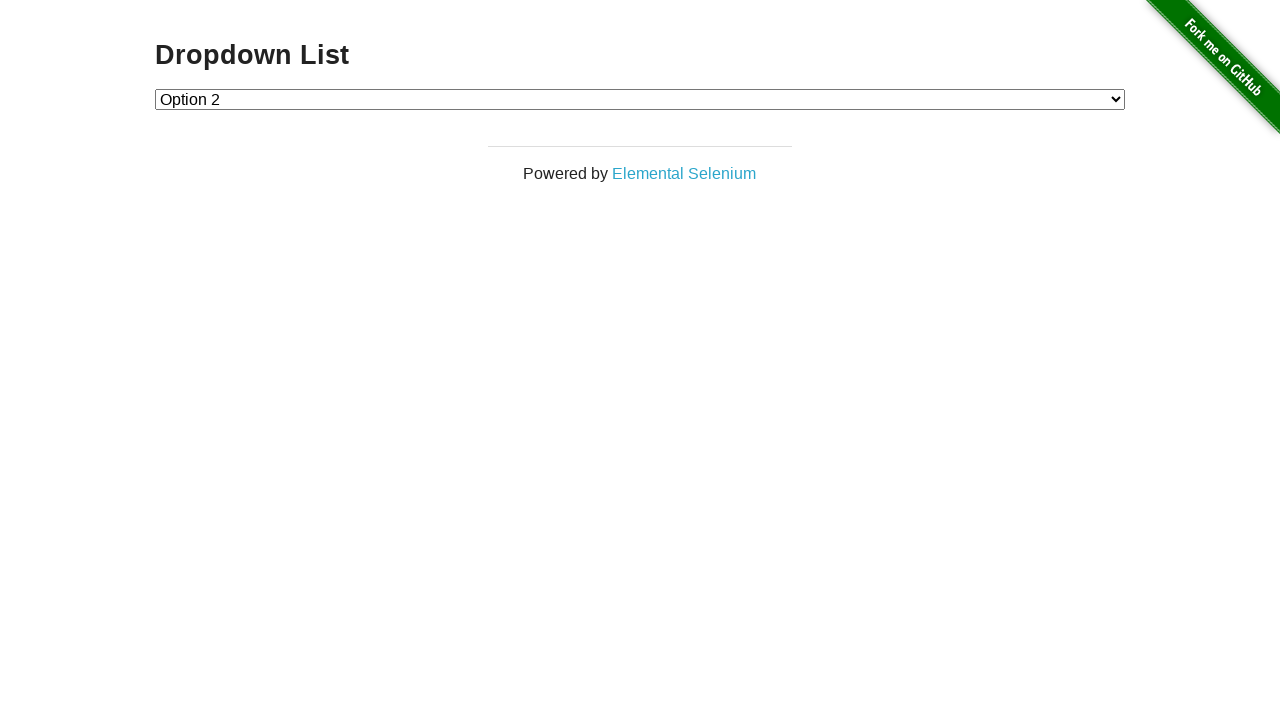

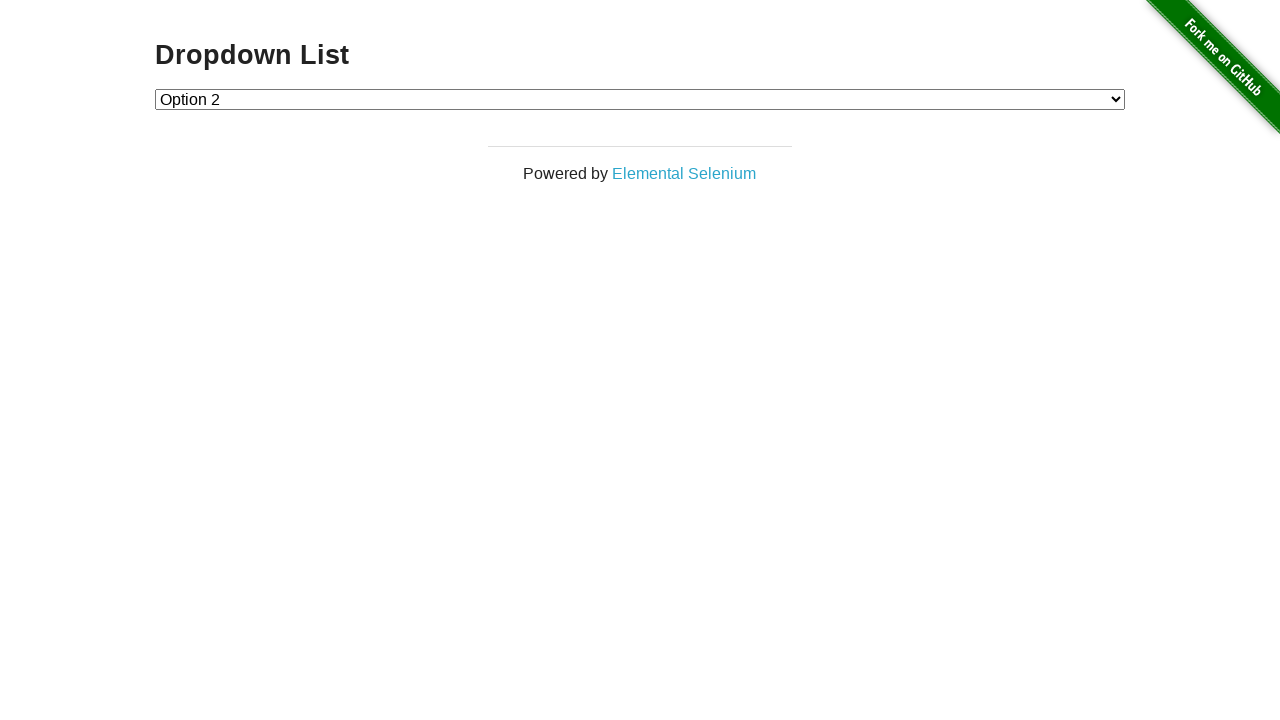